Tests a slow calculator web application by clicking number and operator buttons (7, +, 8) and verifying the screen displays the input correctly.

Starting URL: https://bonigarcia.dev/selenium-webdriver-java/slow-calculator.html

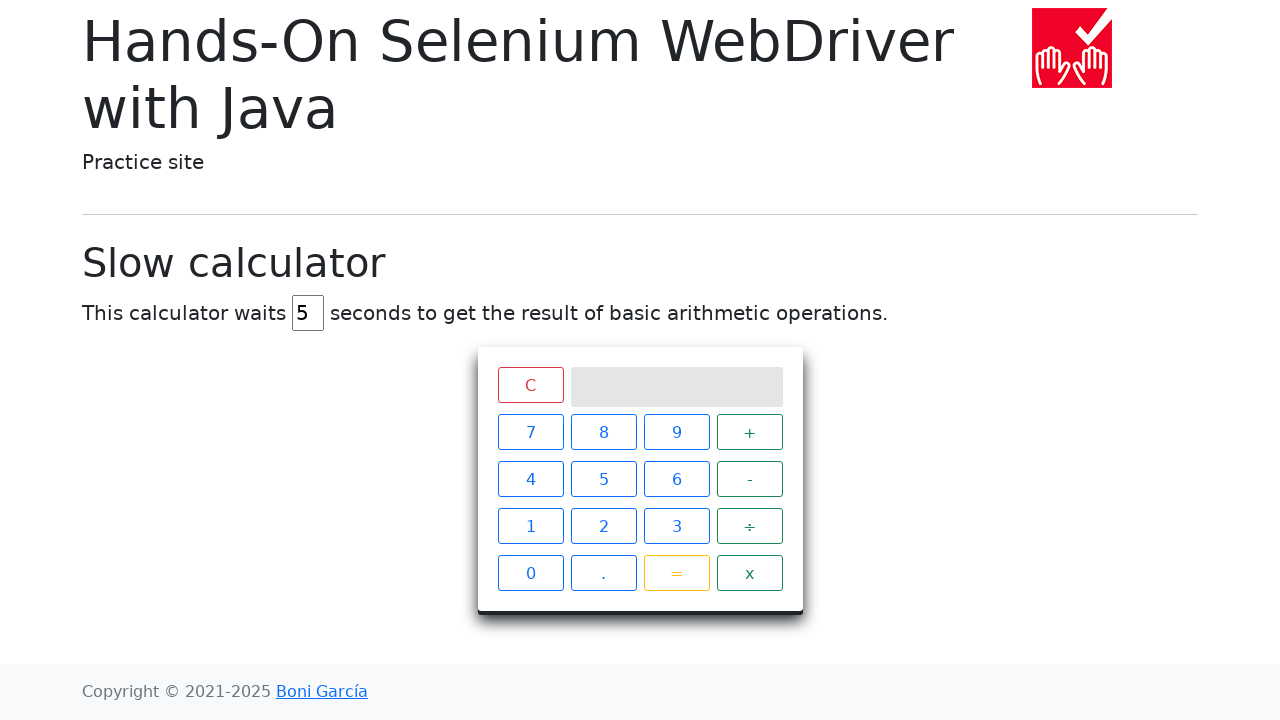

Navigated to slow calculator application
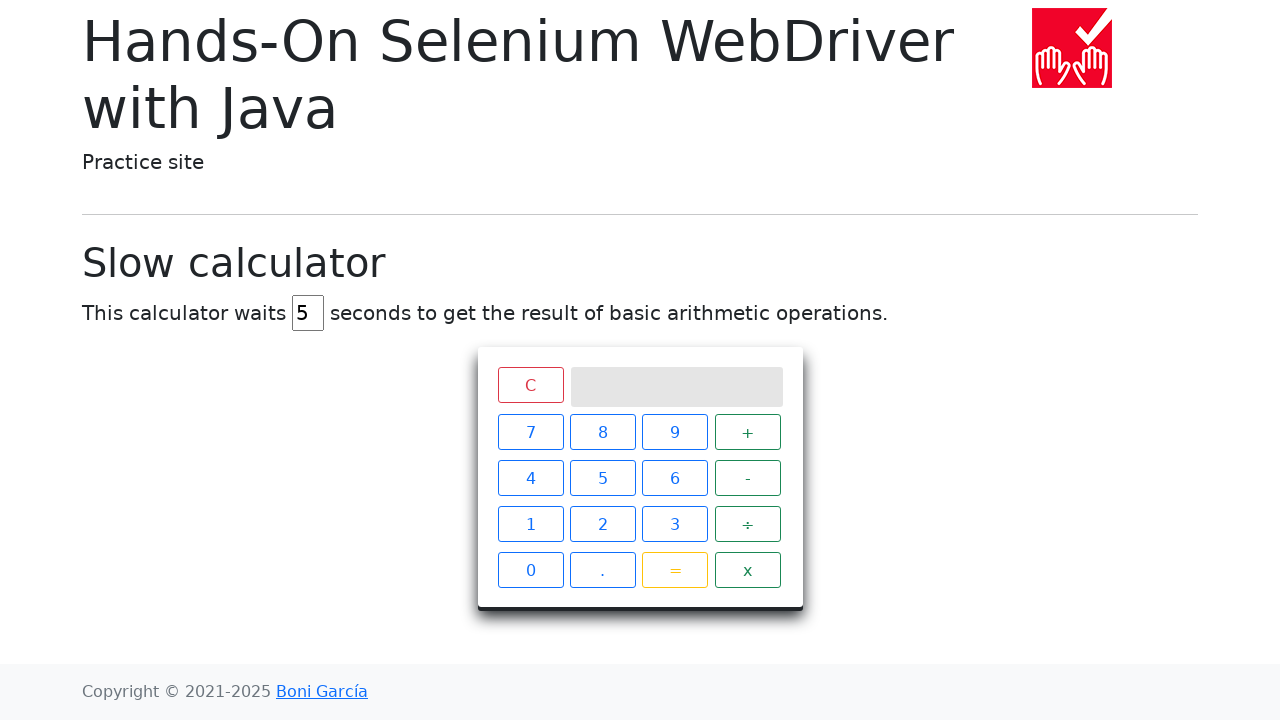

Clicked number button '7' at (530, 432) on xpath=//span[text()='7']
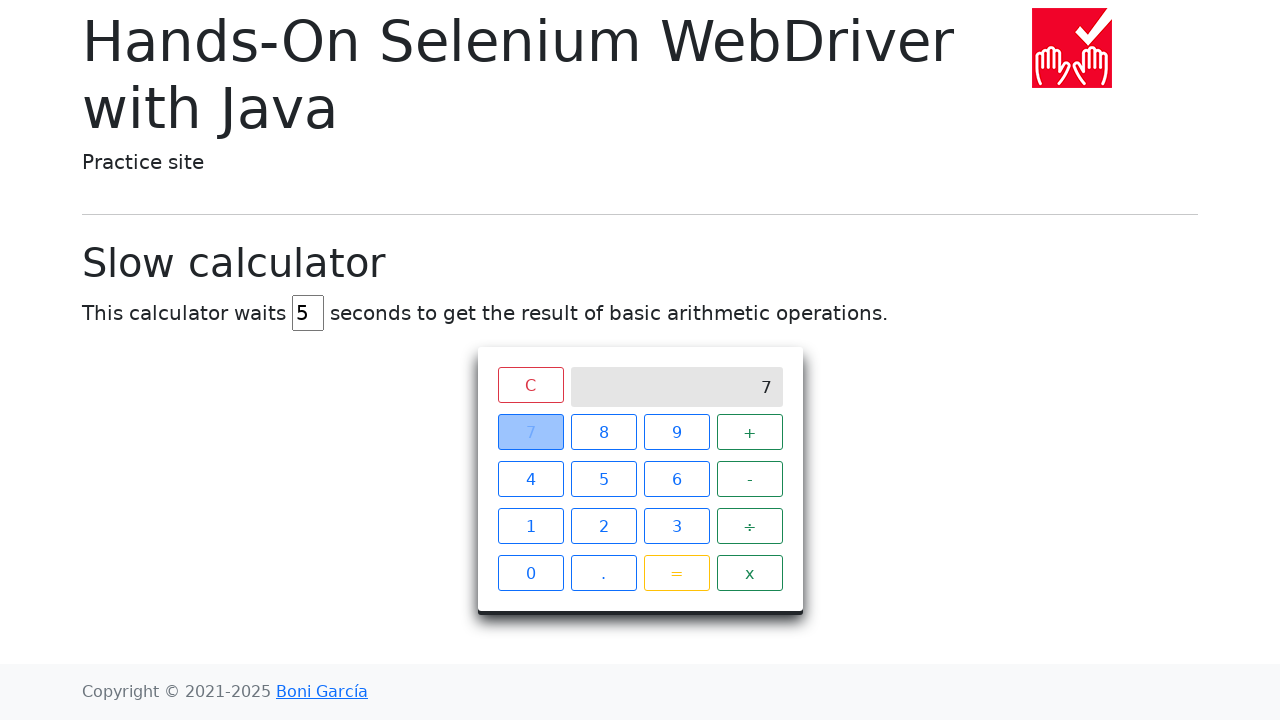

Clicked operator button '+' at (750, 432) on xpath=//span[text()='+']
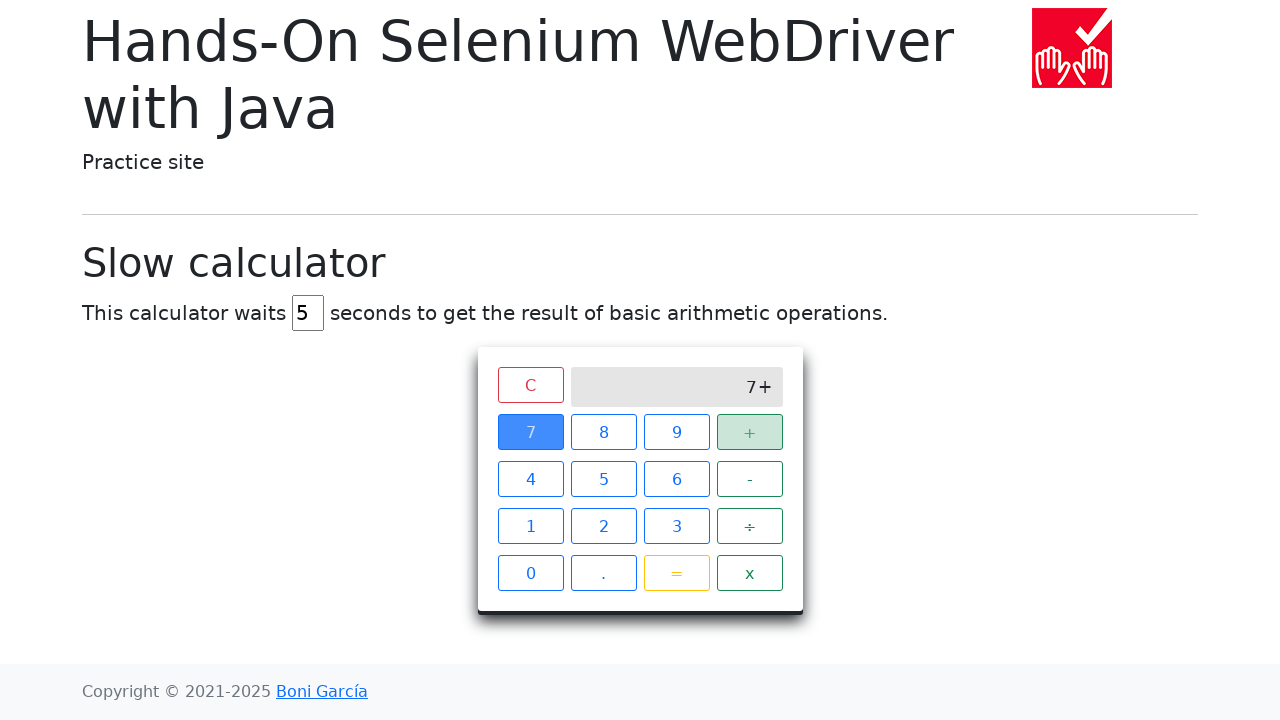

Clicked number button '8' at (604, 432) on xpath=//span[text()='8']
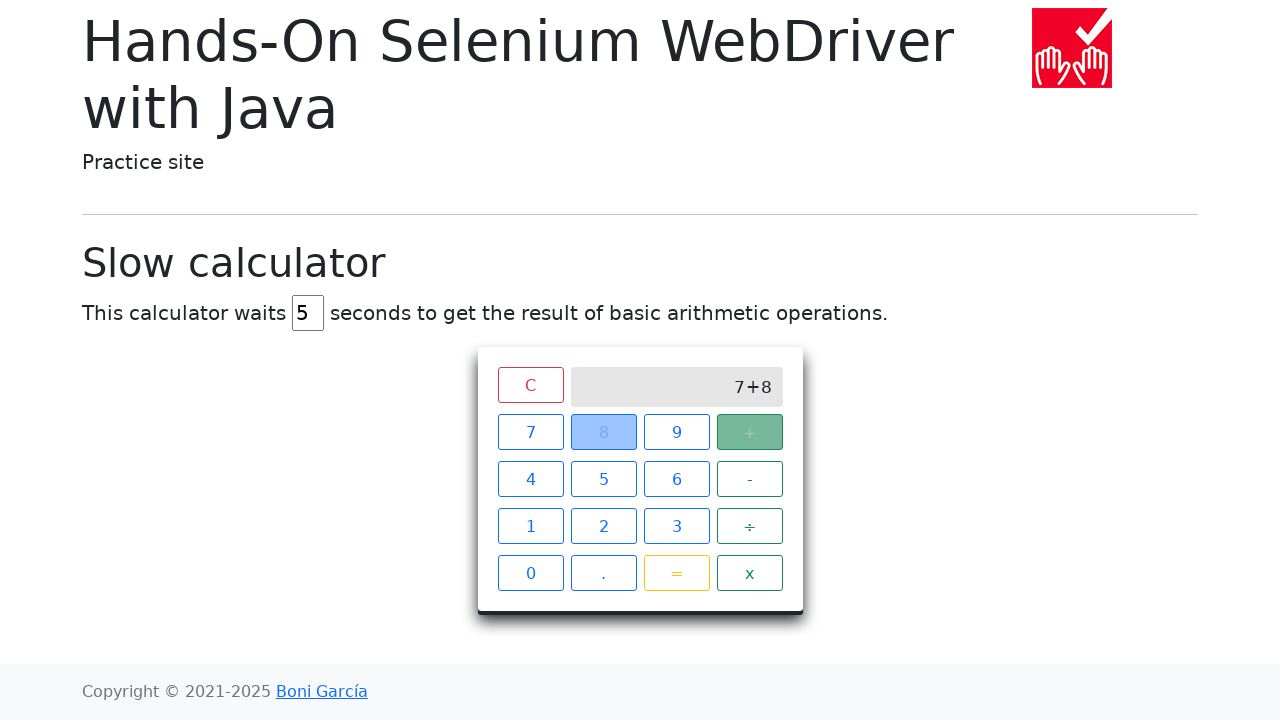

Calculator screen loaded and displays input
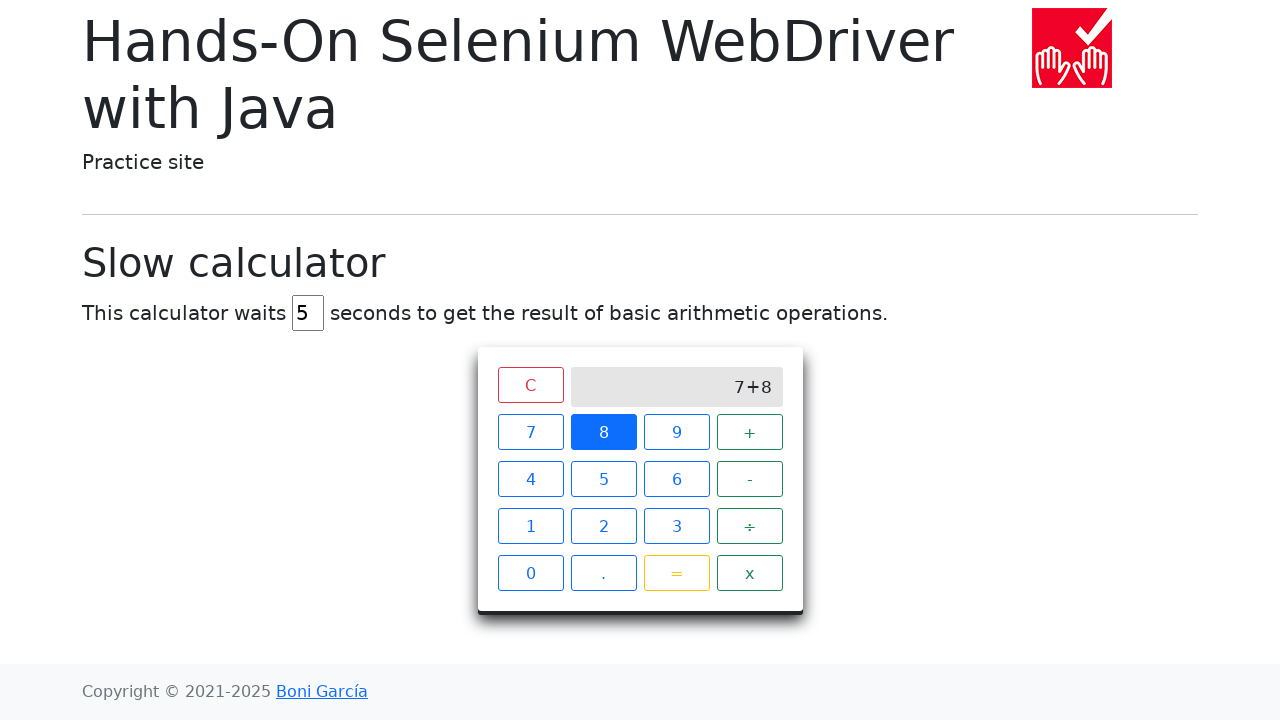

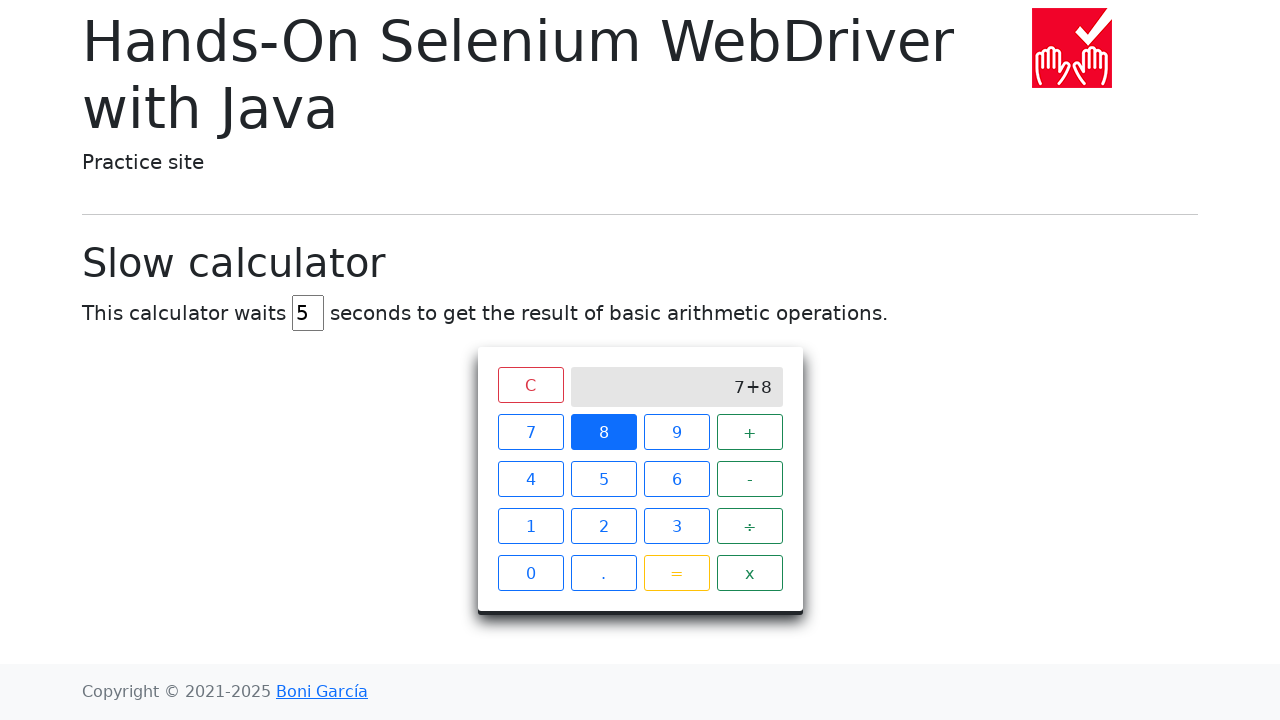